Tests keyboard actions and context menu interactions on a form field using ActionChains to send uppercase text and perform right-click

Starting URL: https://awesomeqa.com/practice.html

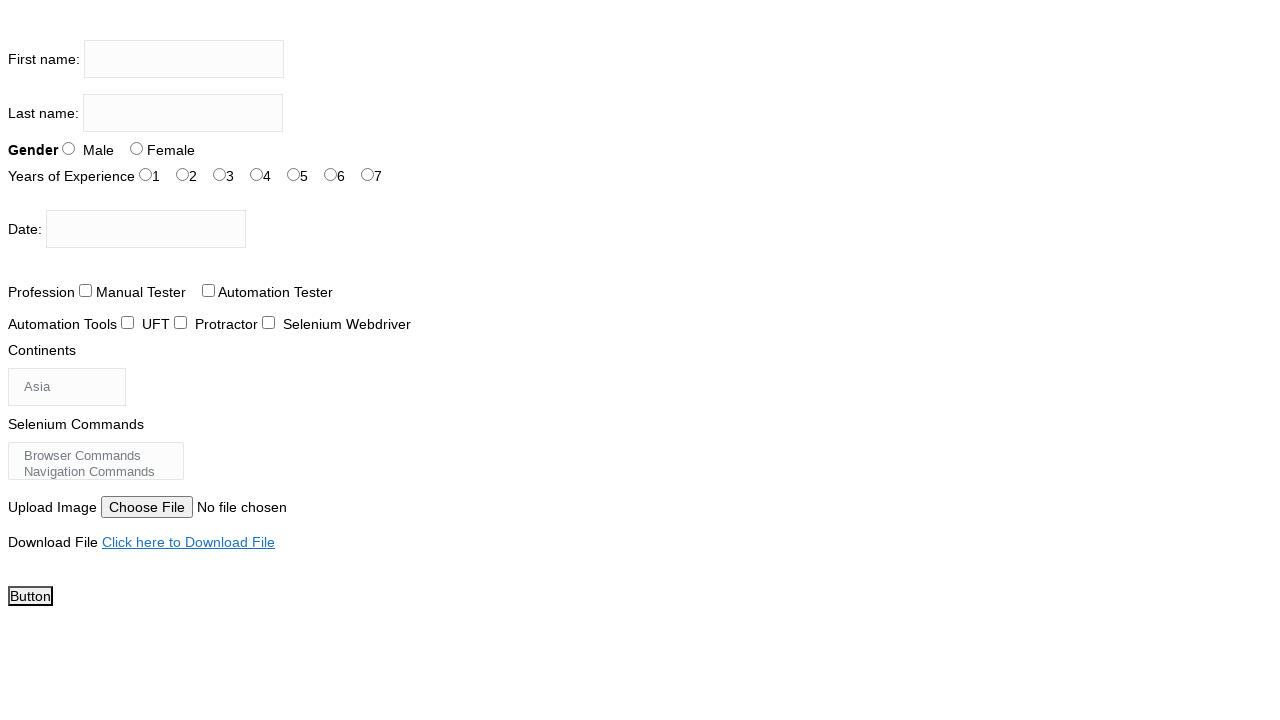

Located the first name input field
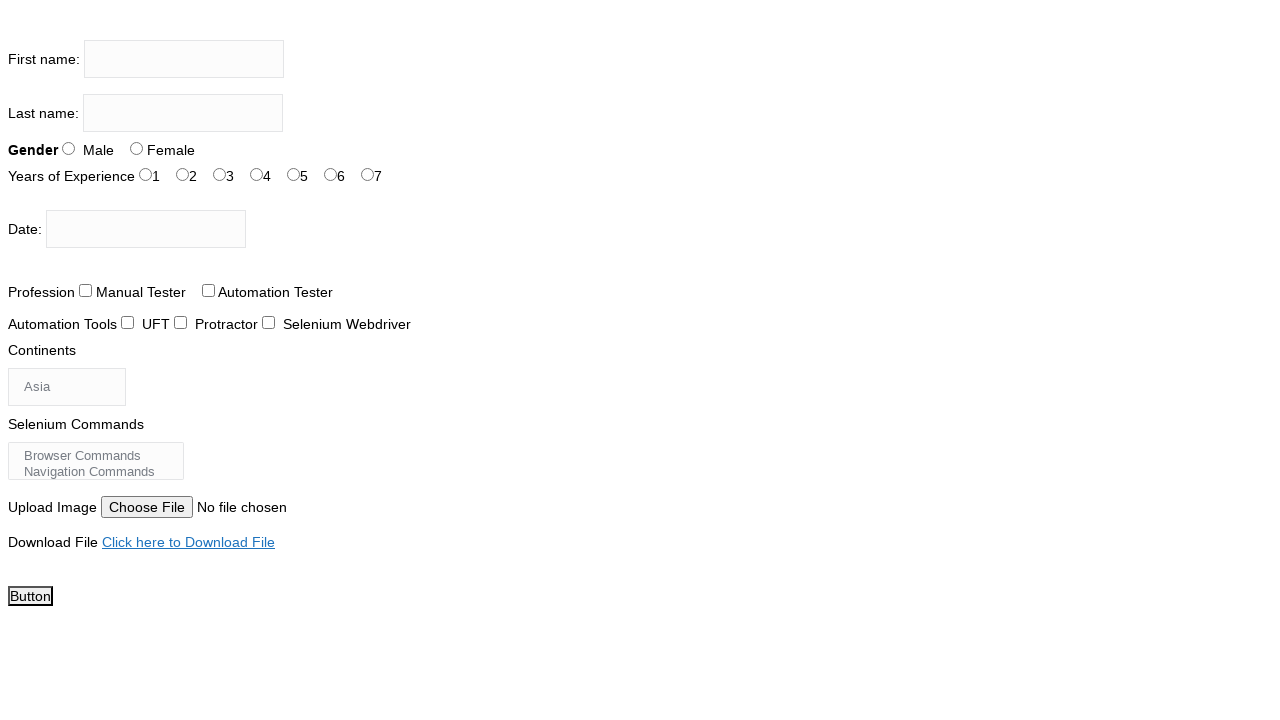

Pressed Shift key down
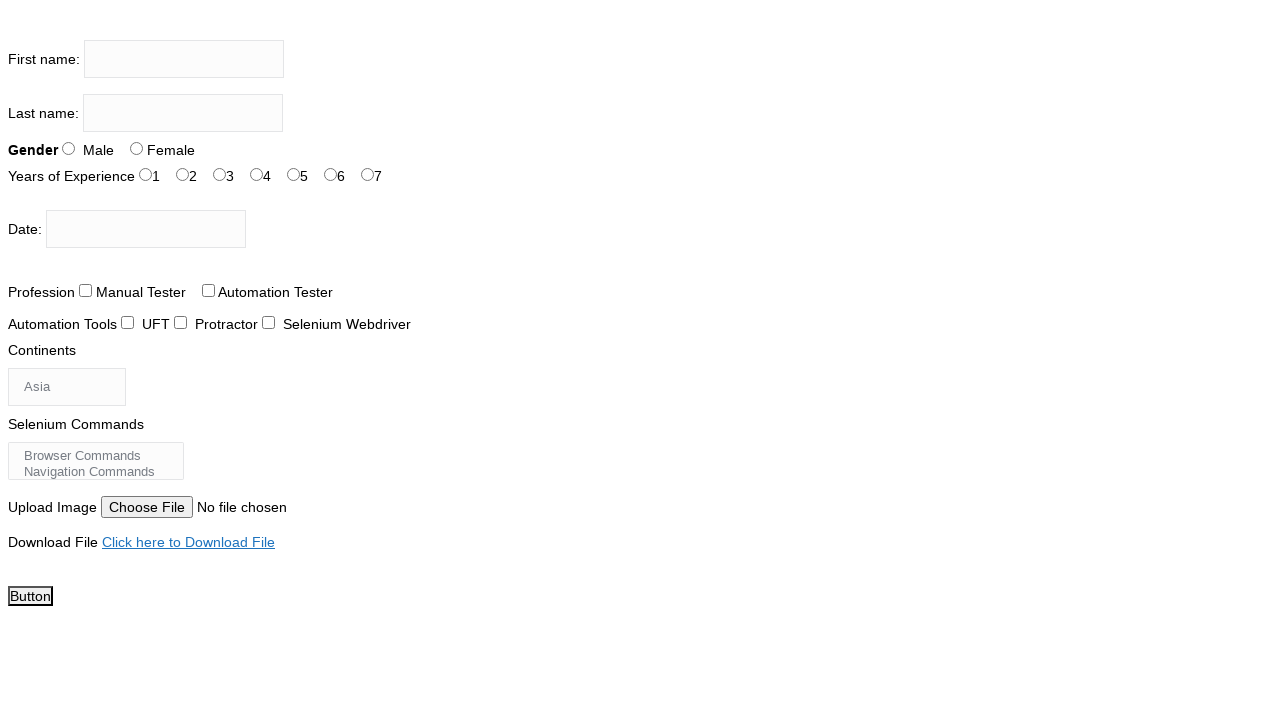

Filled first name field with 'THETESTINGACADEMY' on xpath=//input[@name='firstname']
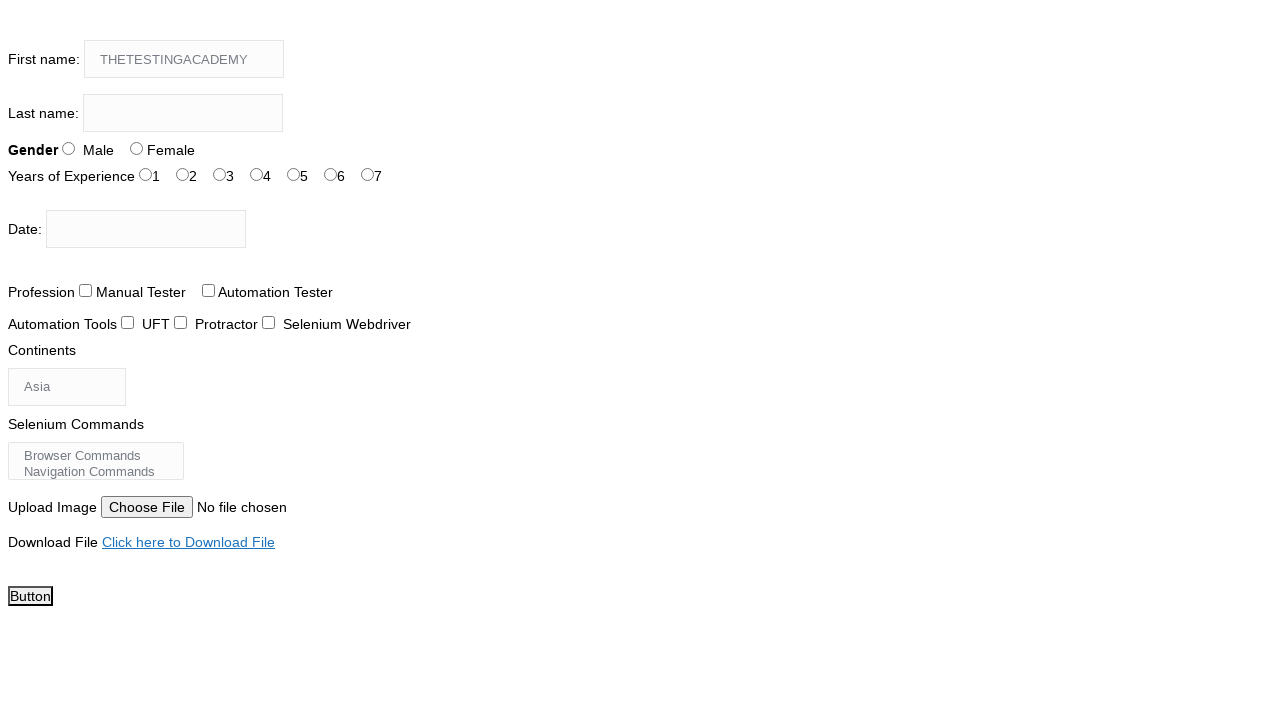

Released Shift key
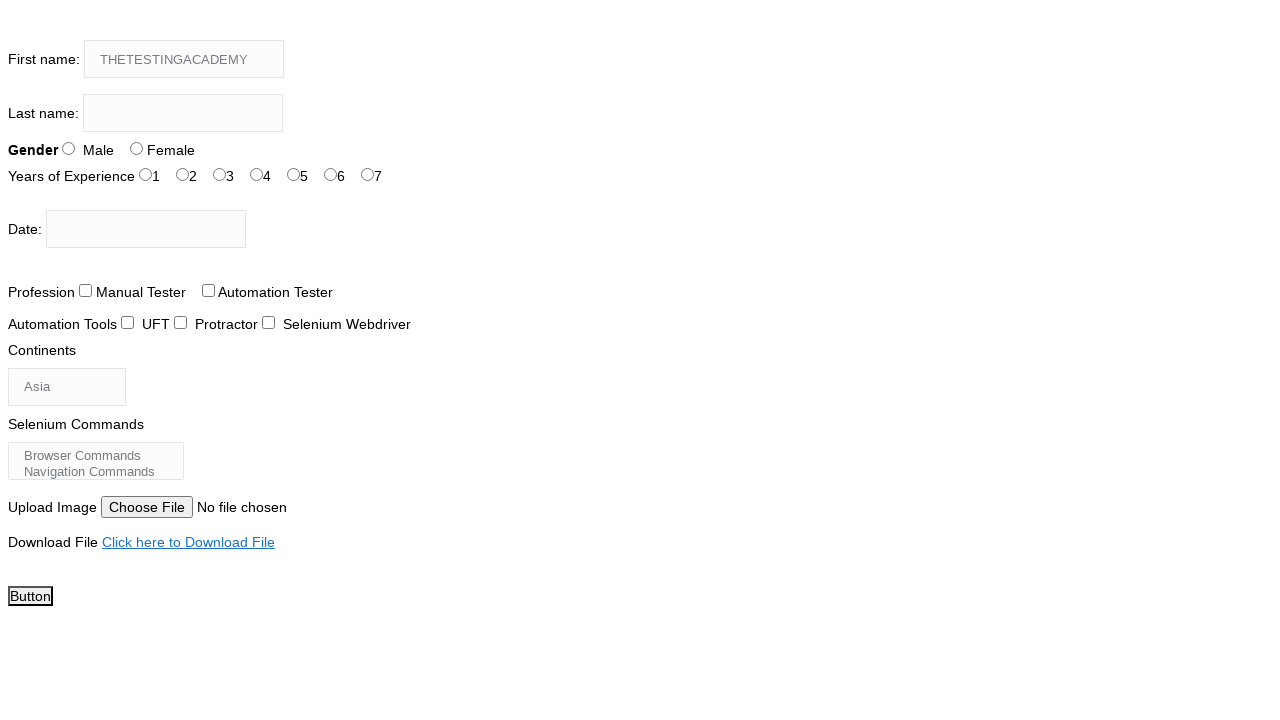

Right-clicked on first name field to display context menu at (184, 59) on xpath=//input[@name='firstname']
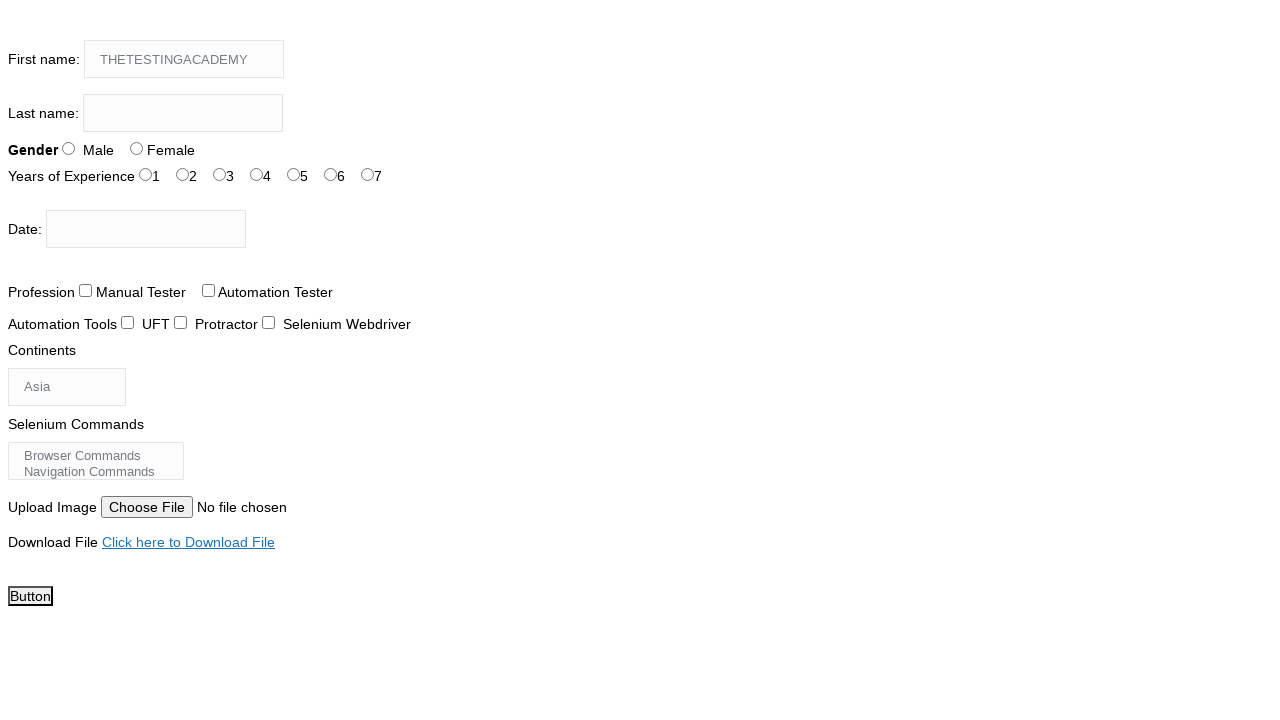

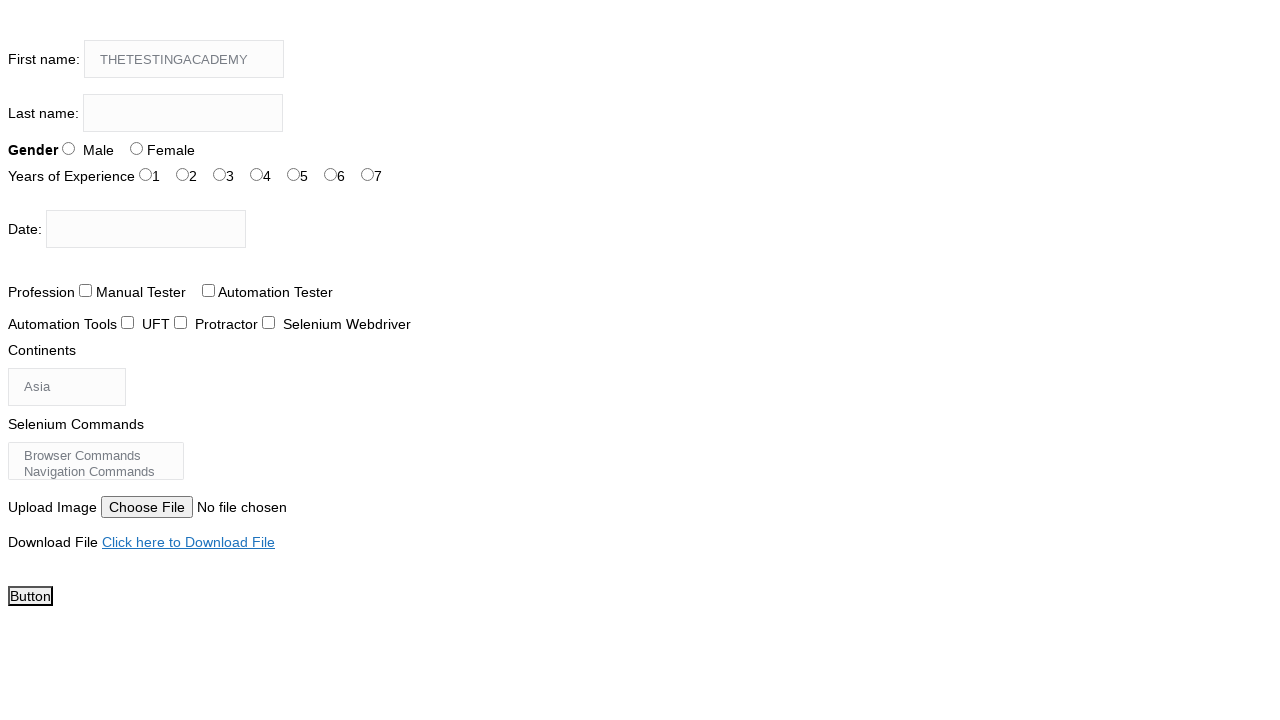